Tests JavaScript alert handling by entering text in a field, triggering an alert, and accepting it

Starting URL: https://rahulshettyacademy.com/AutomationPractice/

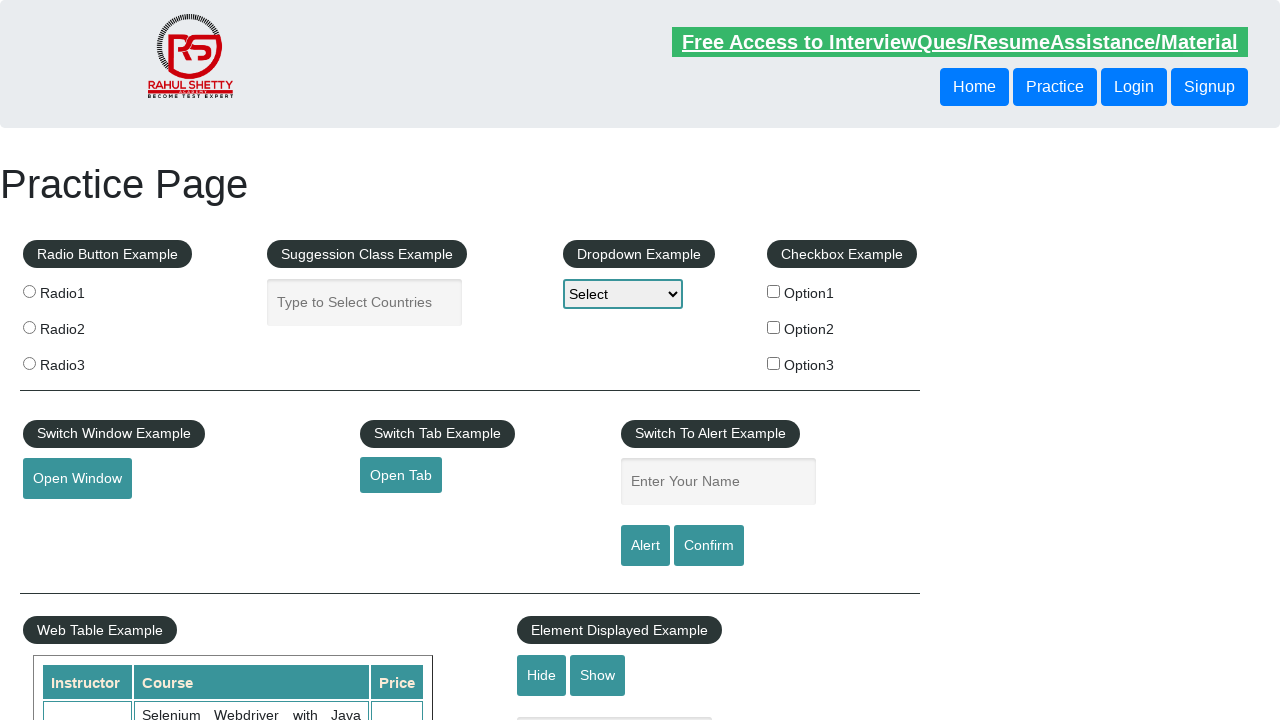

Entered 'Shruti' in the name text field on #name
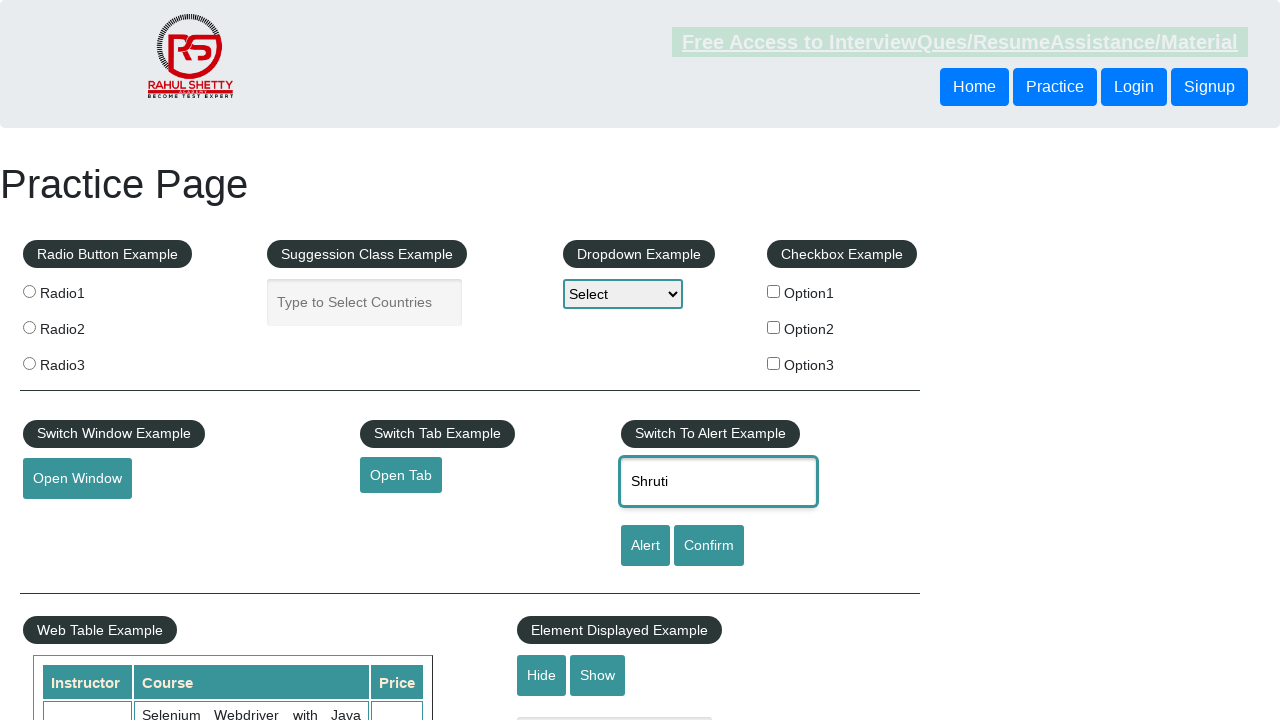

Clicked alert button to trigger JavaScript alert at (645, 546) on #alertbtn
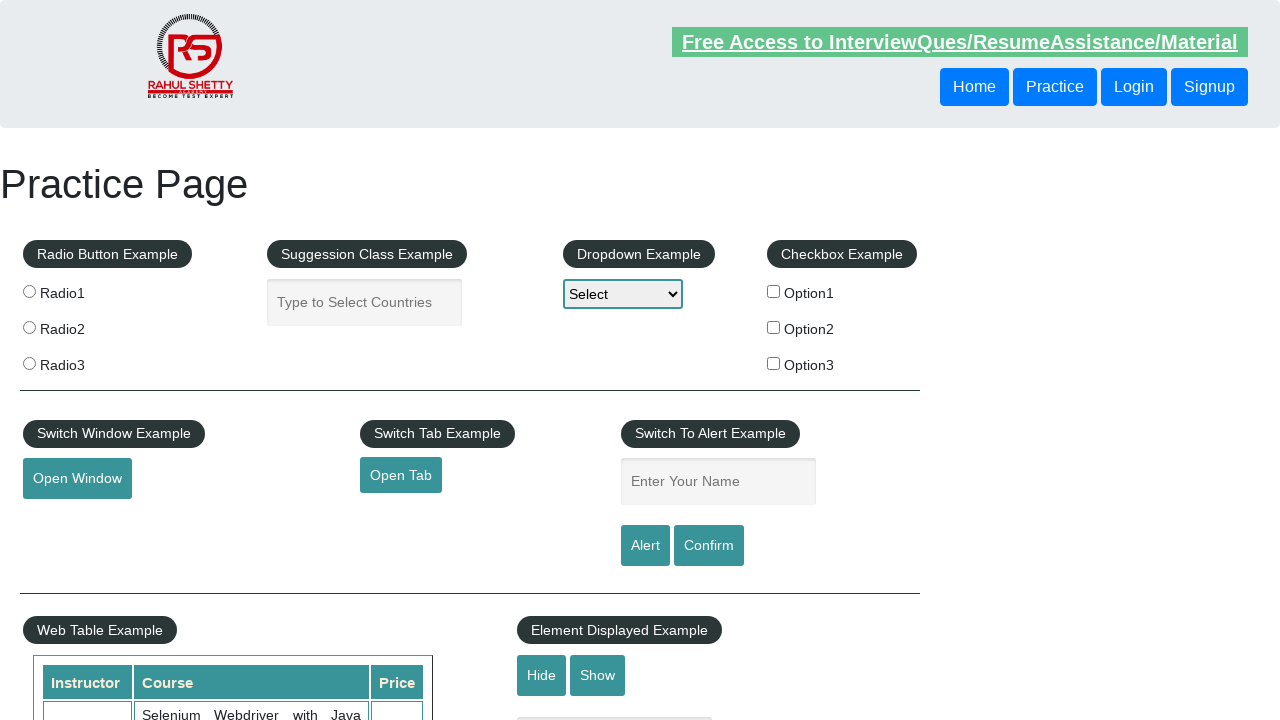

Set up dialog handler to automatically accept alerts
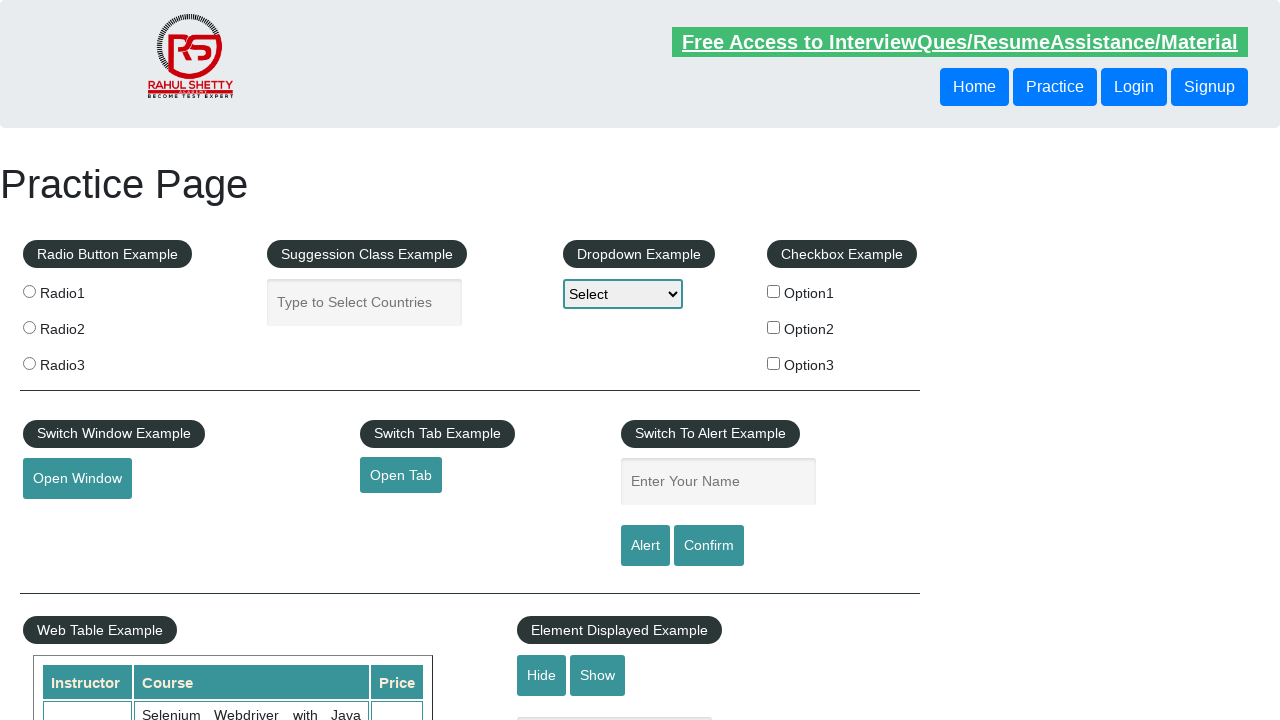

Clicked alert button again to trigger and accept the JavaScript alert at (645, 546) on #alertbtn
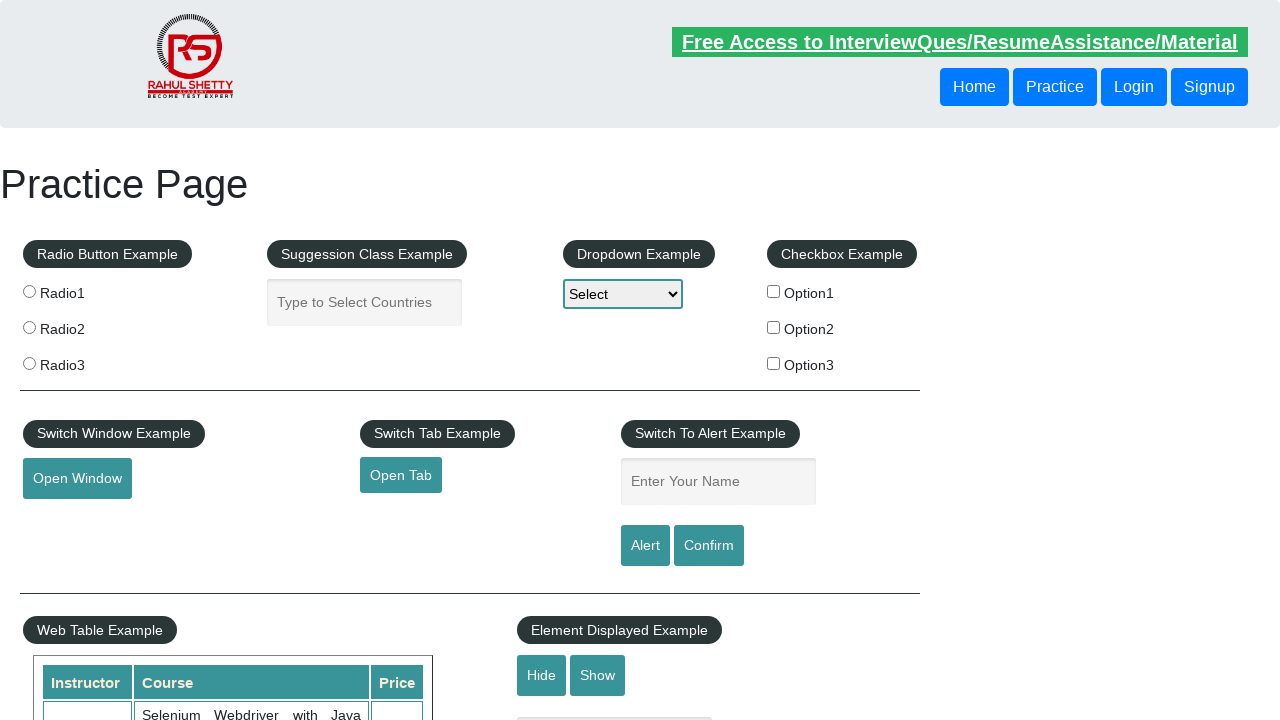

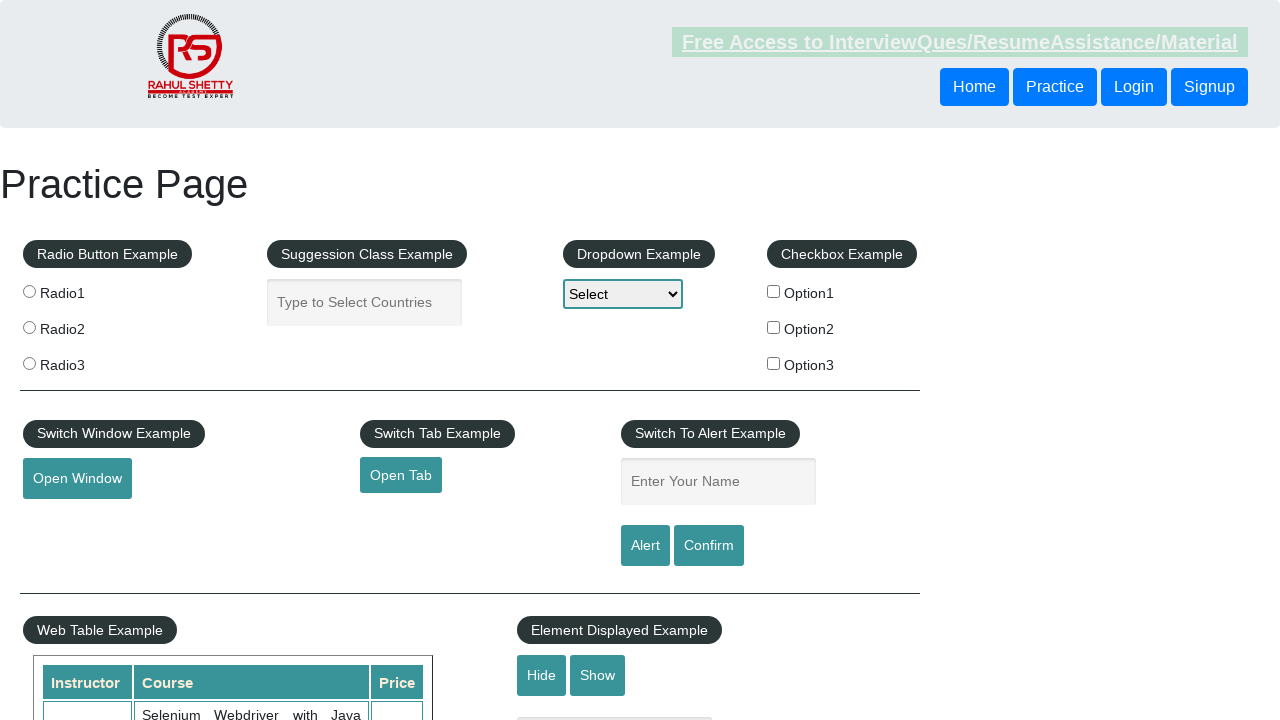